Tests mouse hover functionality by navigating through a multi-level menu using hover actions

Starting URL: https://demoqa.com/menu/

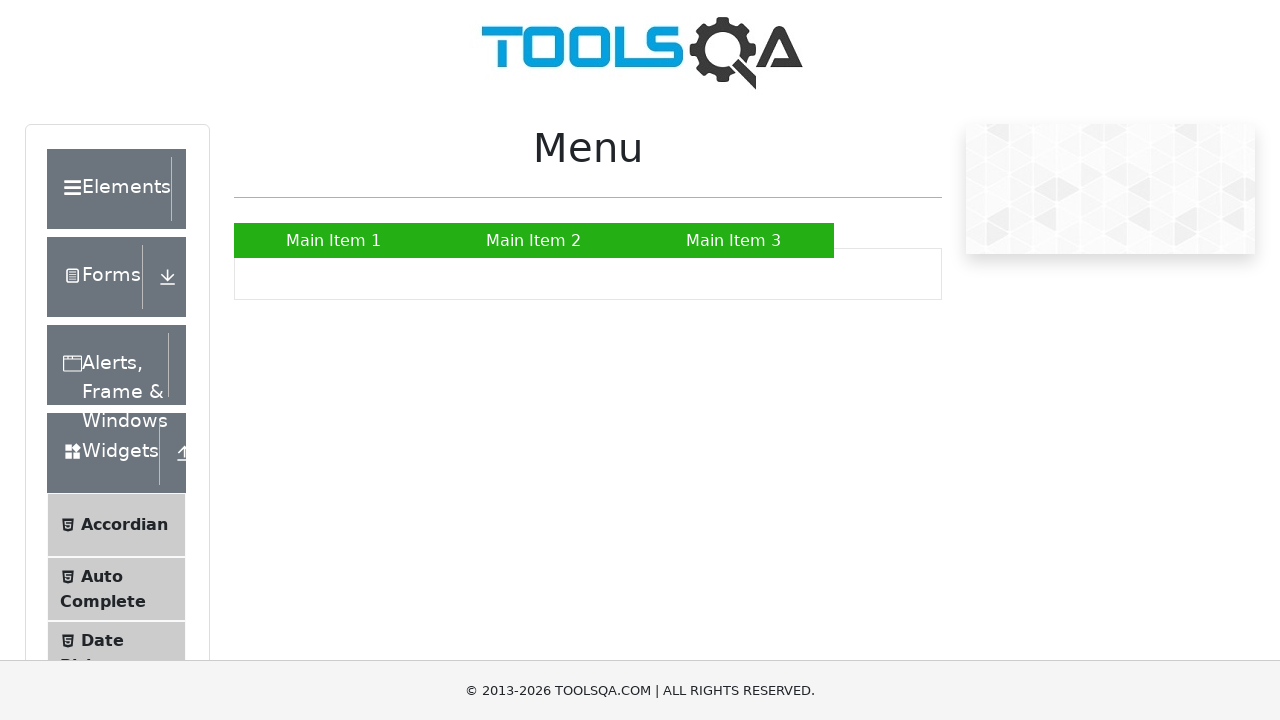

Navigated to the menu test page
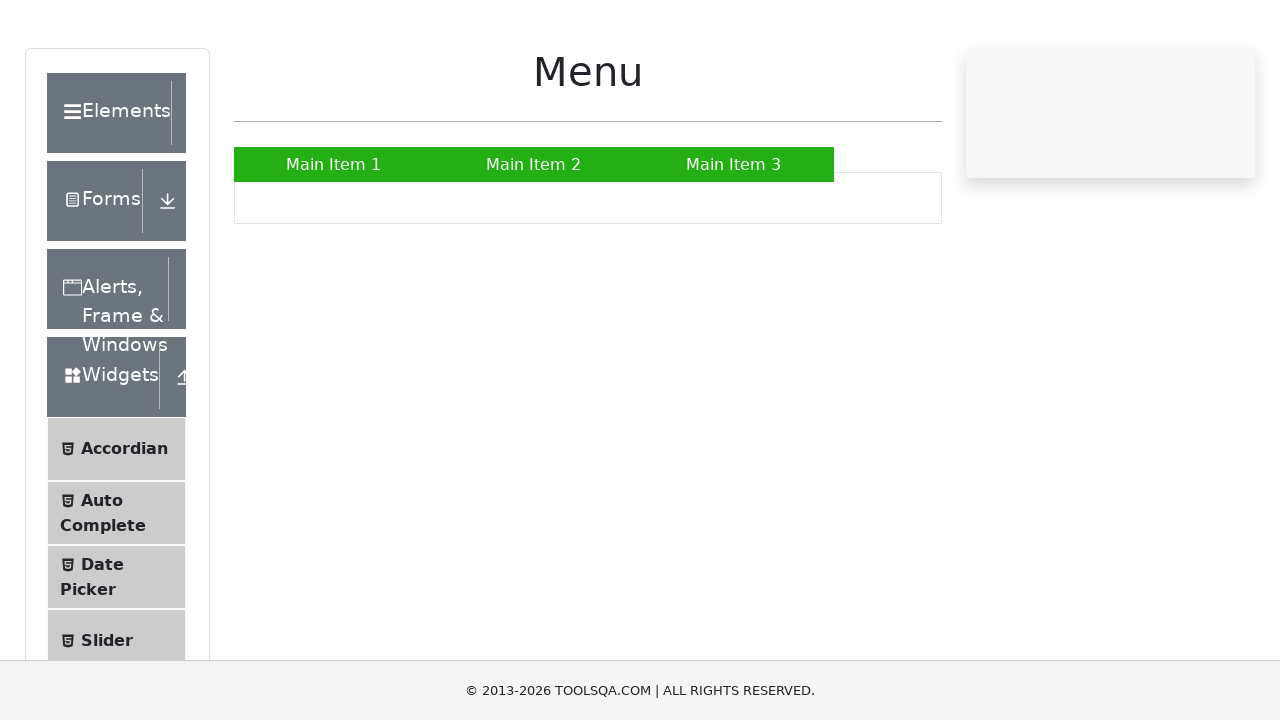

Hovered over Main Item 2 to reveal submenu at (534, 240) on a:has-text('Main Item 2')
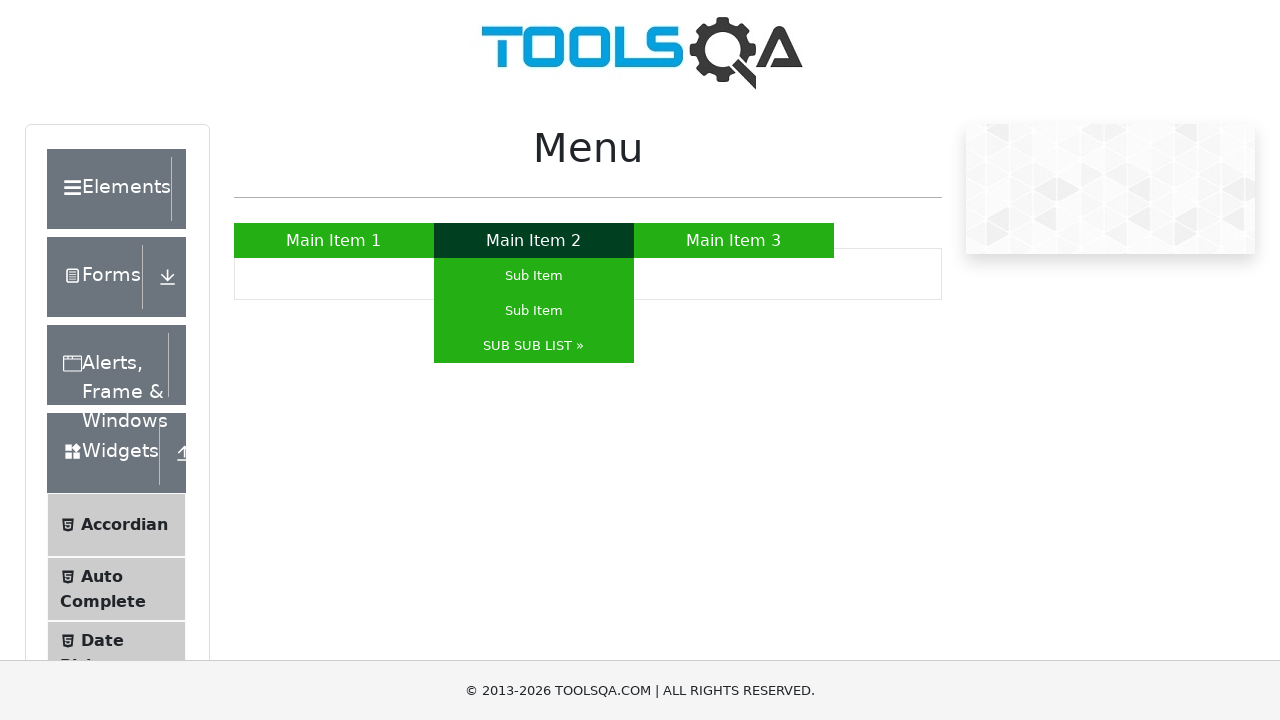

Hovered over SUB SUB LIST to reveal sub-submenu at (534, 346) on a:has-text('SUB SUB LIST')
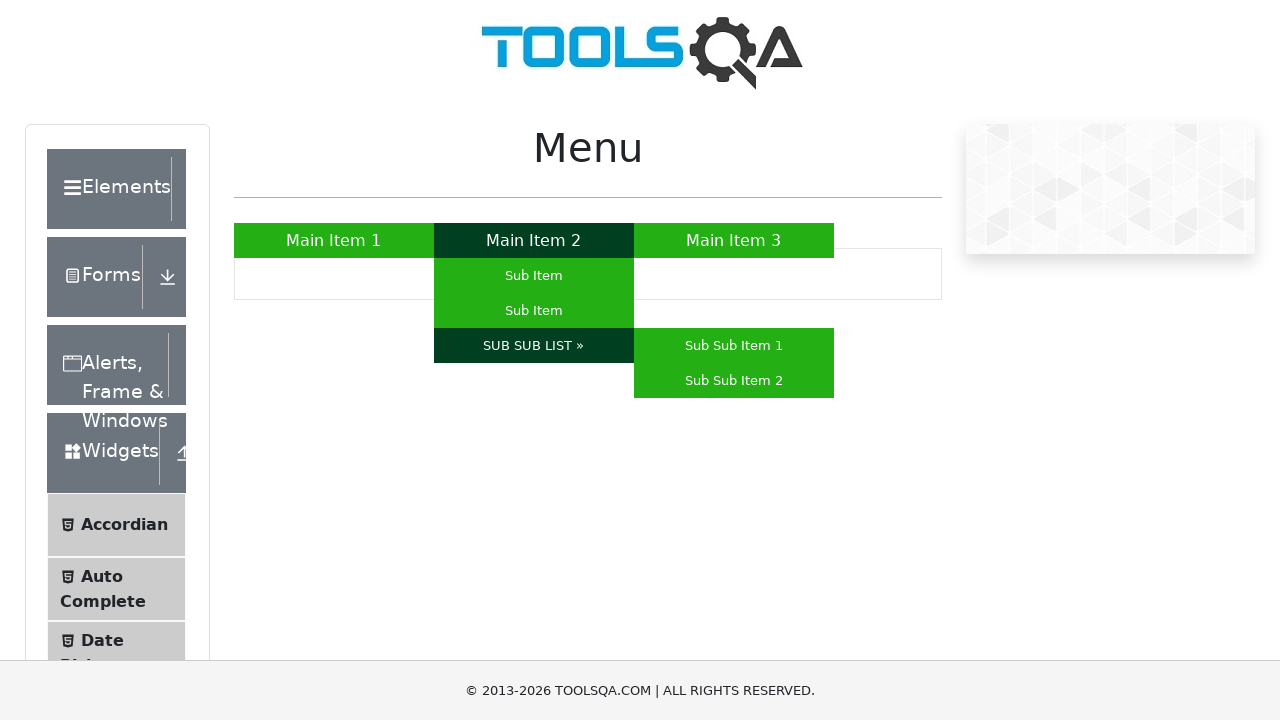

Hovered over Sub Sub Item 2 in the multi-level menu at (734, 380) on a:has-text('Sub Sub Item 2')
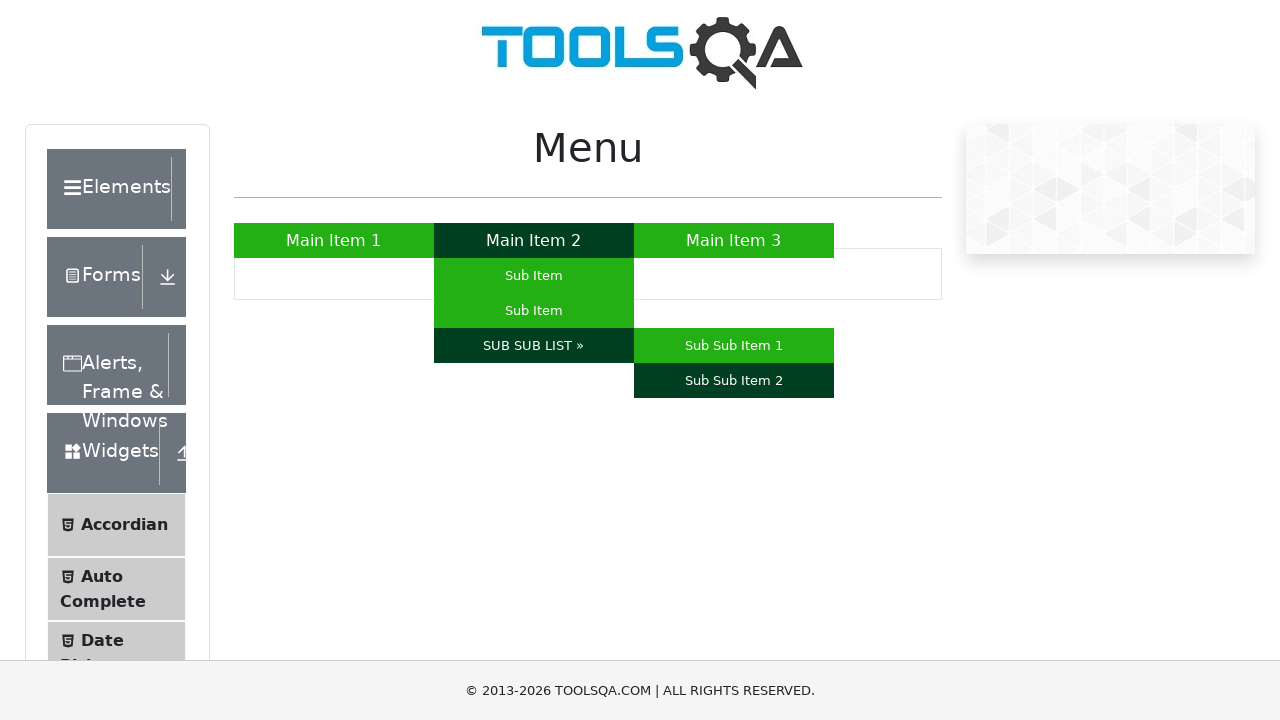

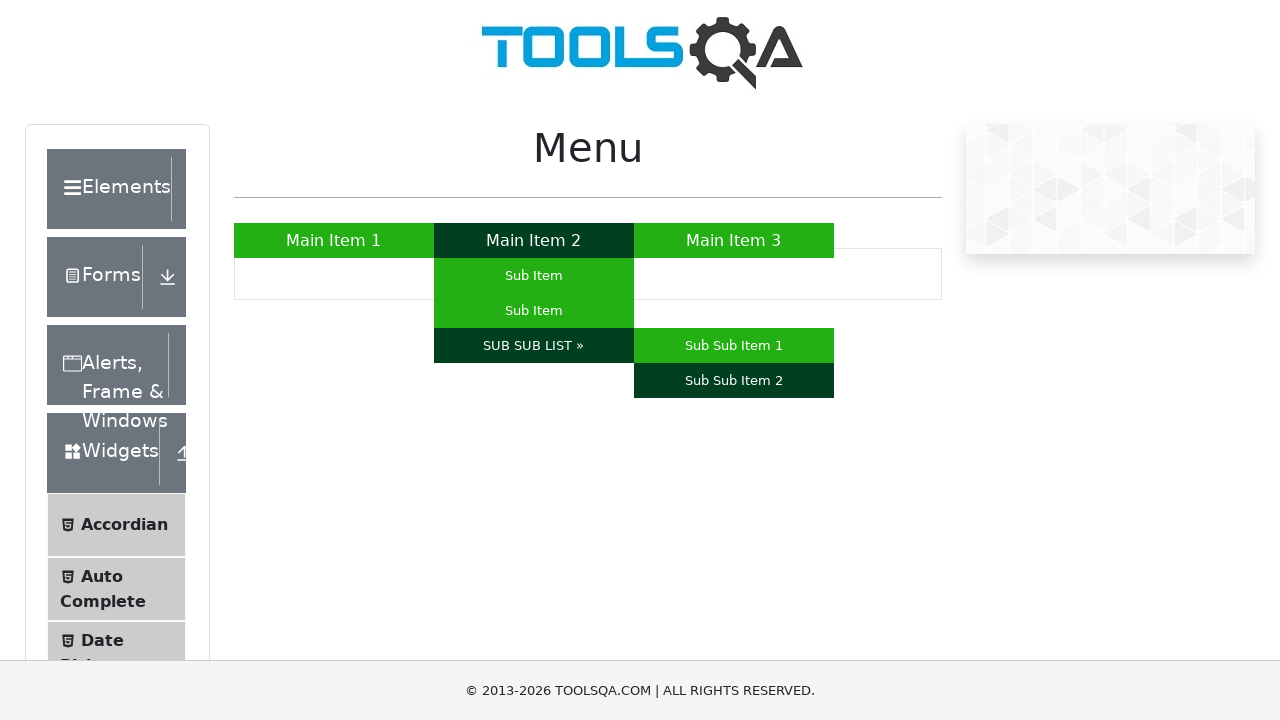